Tests adding multiple elements by clicking the Add Element button 5 times and verifying 5 Delete buttons appear

Starting URL: https://the-internet.herokuapp.com/add_remove_elements/

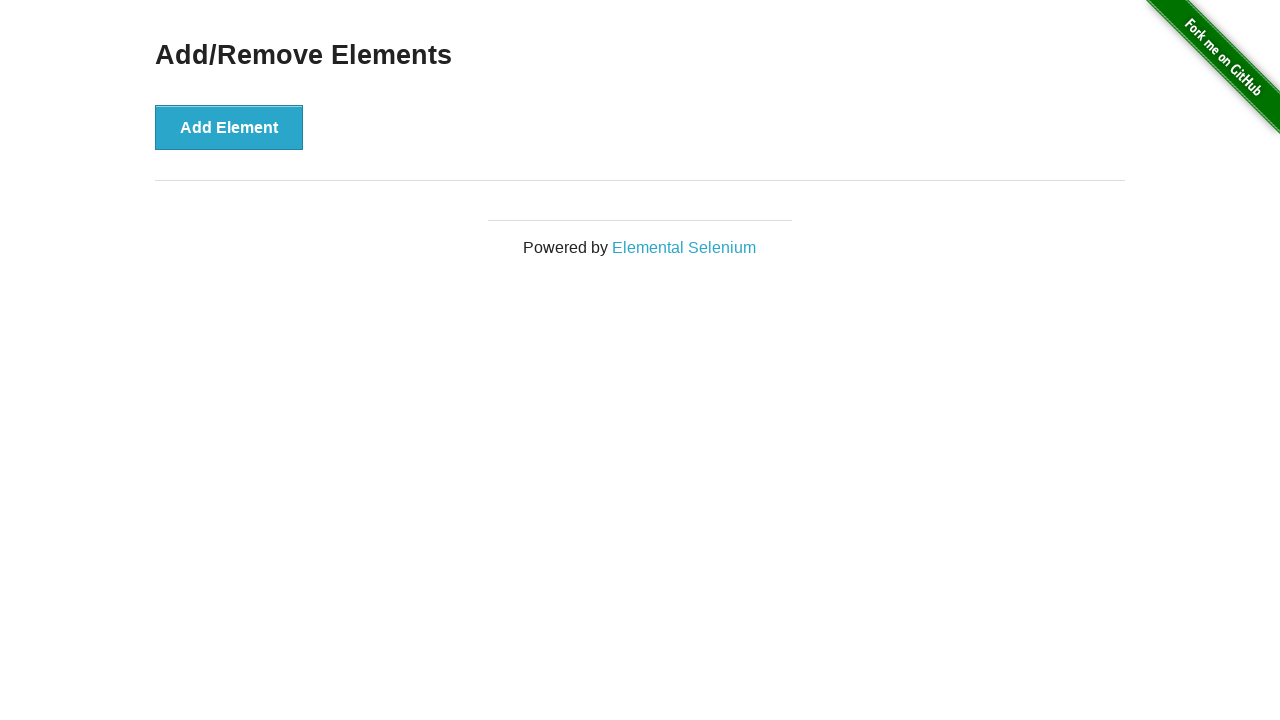

Navigated to Add/Remove Elements page
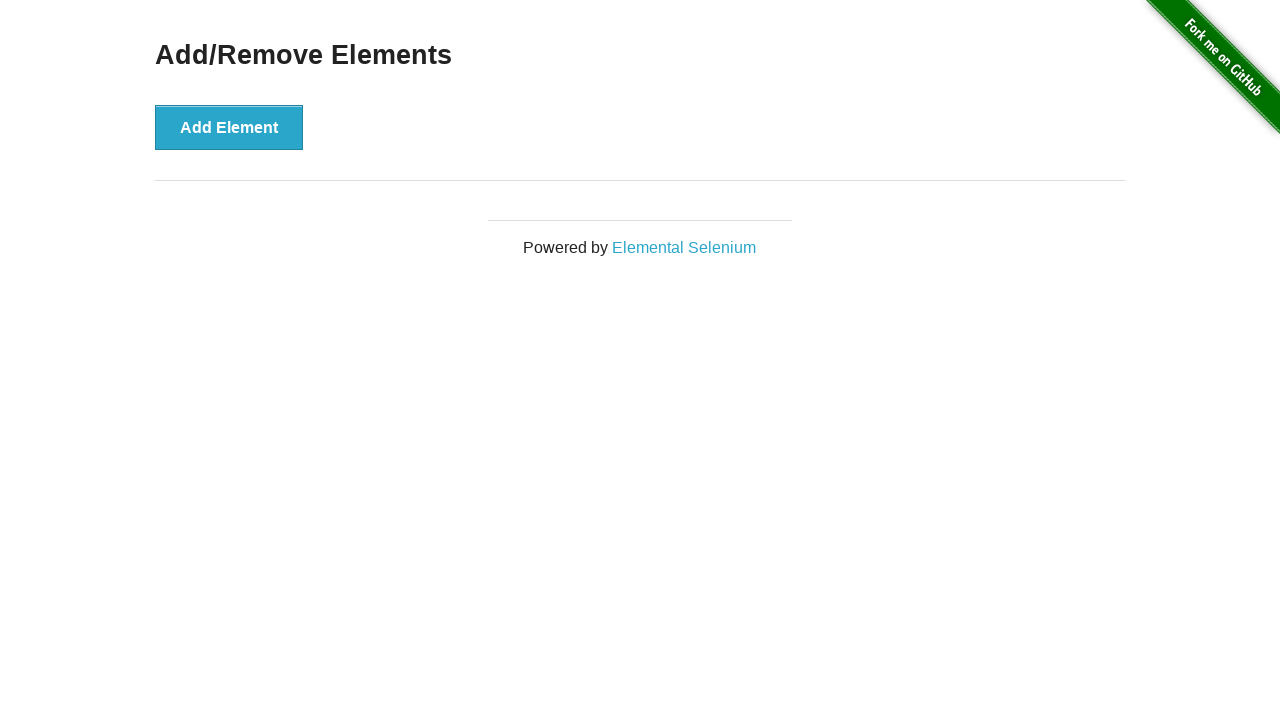

Clicked Add Element button (iteration 1/5) at (229, 127) on xpath=//button[text()='Add Element']
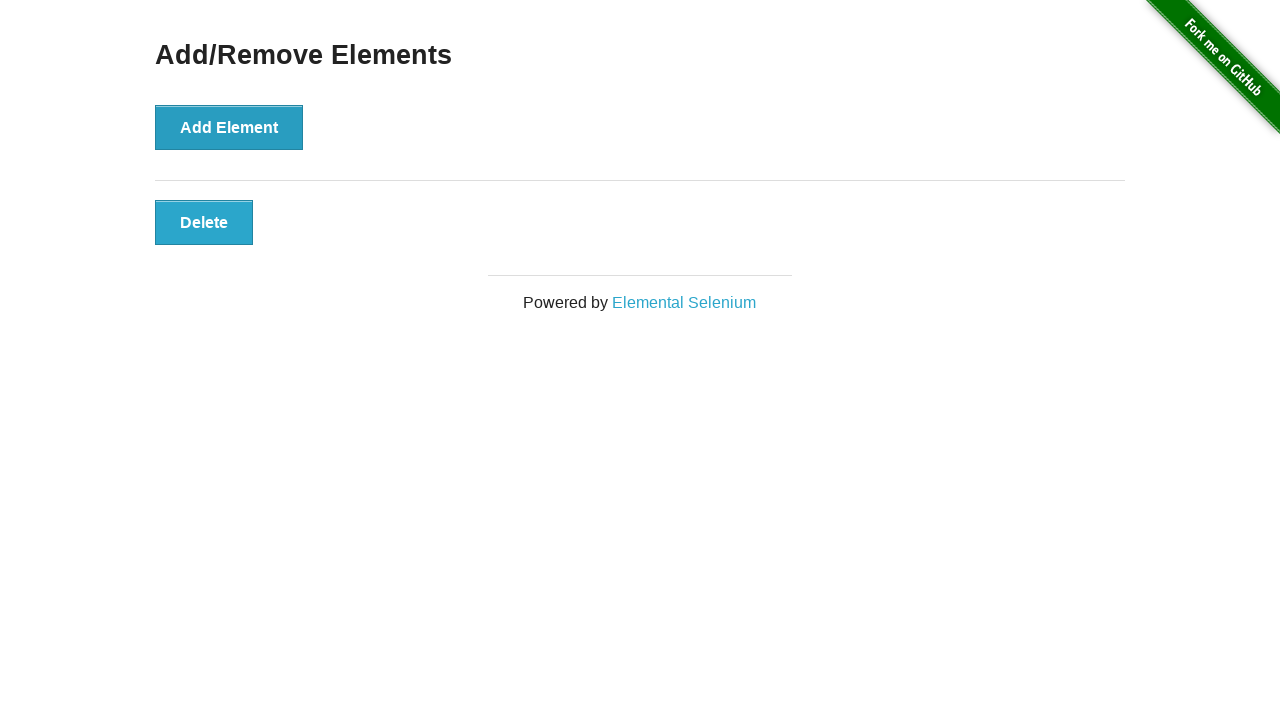

Clicked Add Element button (iteration 2/5) at (229, 127) on xpath=//button[text()='Add Element']
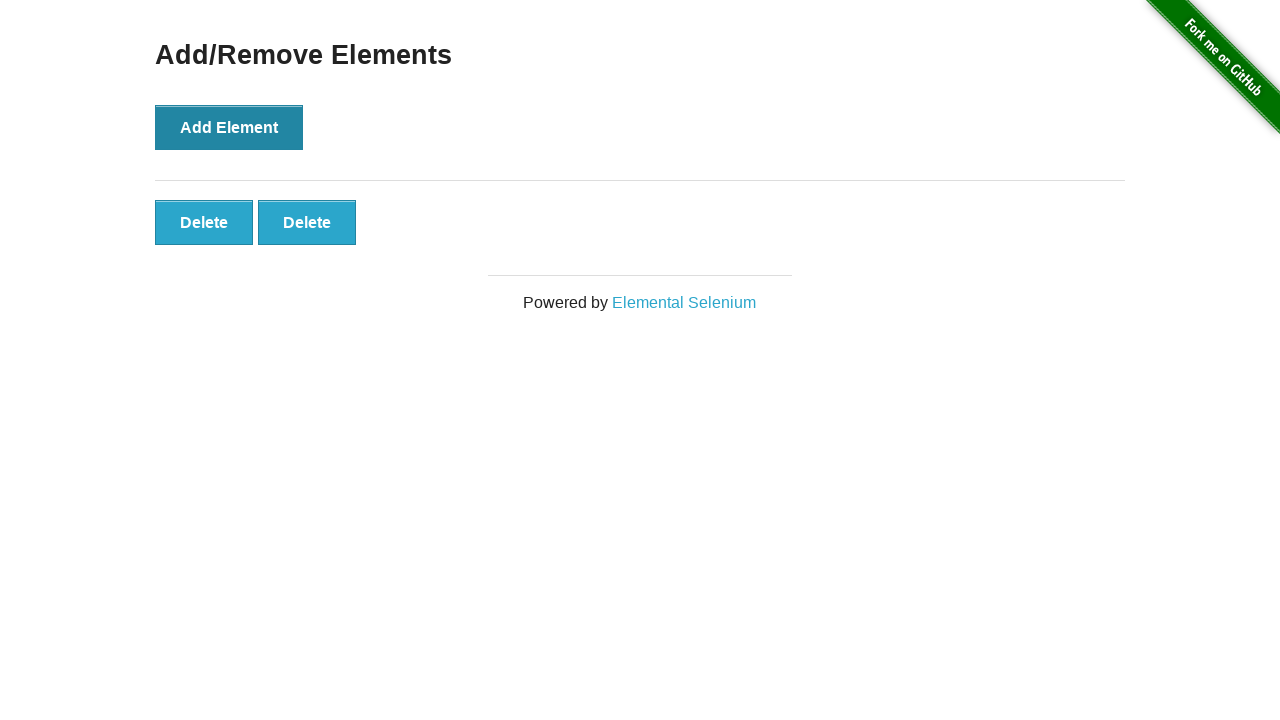

Clicked Add Element button (iteration 3/5) at (229, 127) on xpath=//button[text()='Add Element']
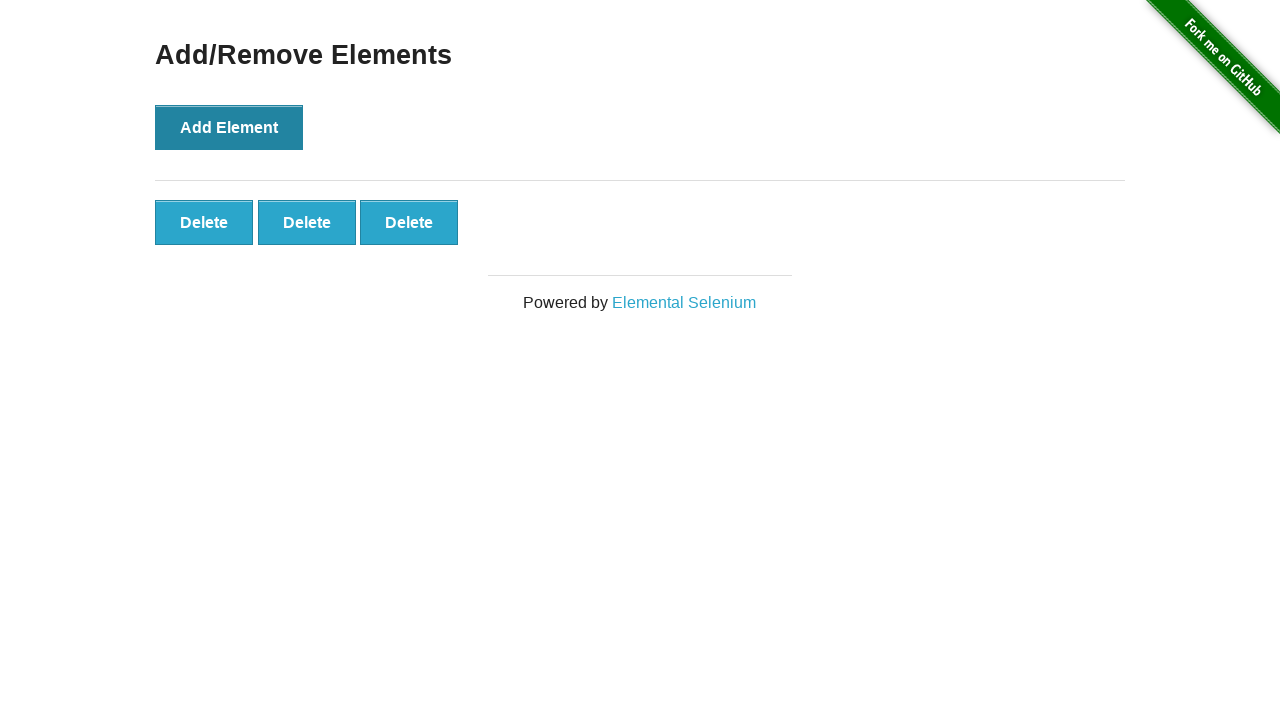

Clicked Add Element button (iteration 4/5) at (229, 127) on xpath=//button[text()='Add Element']
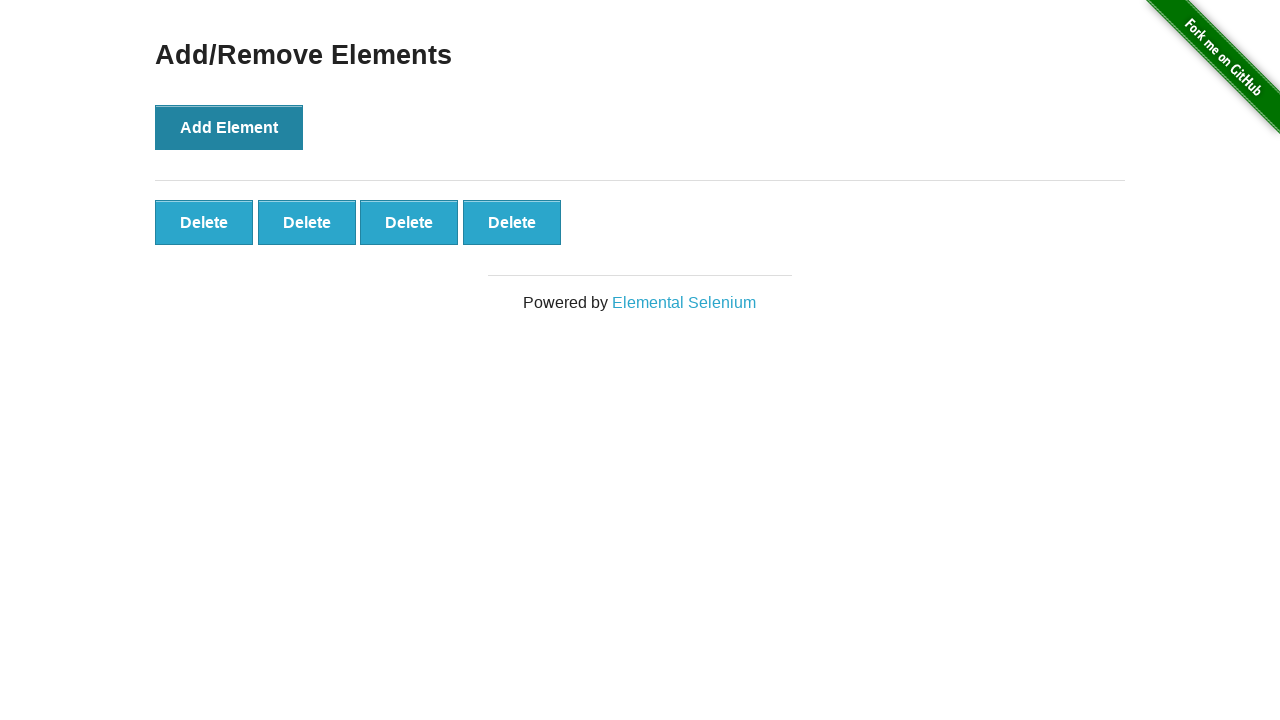

Clicked Add Element button (iteration 5/5) at (229, 127) on xpath=//button[text()='Add Element']
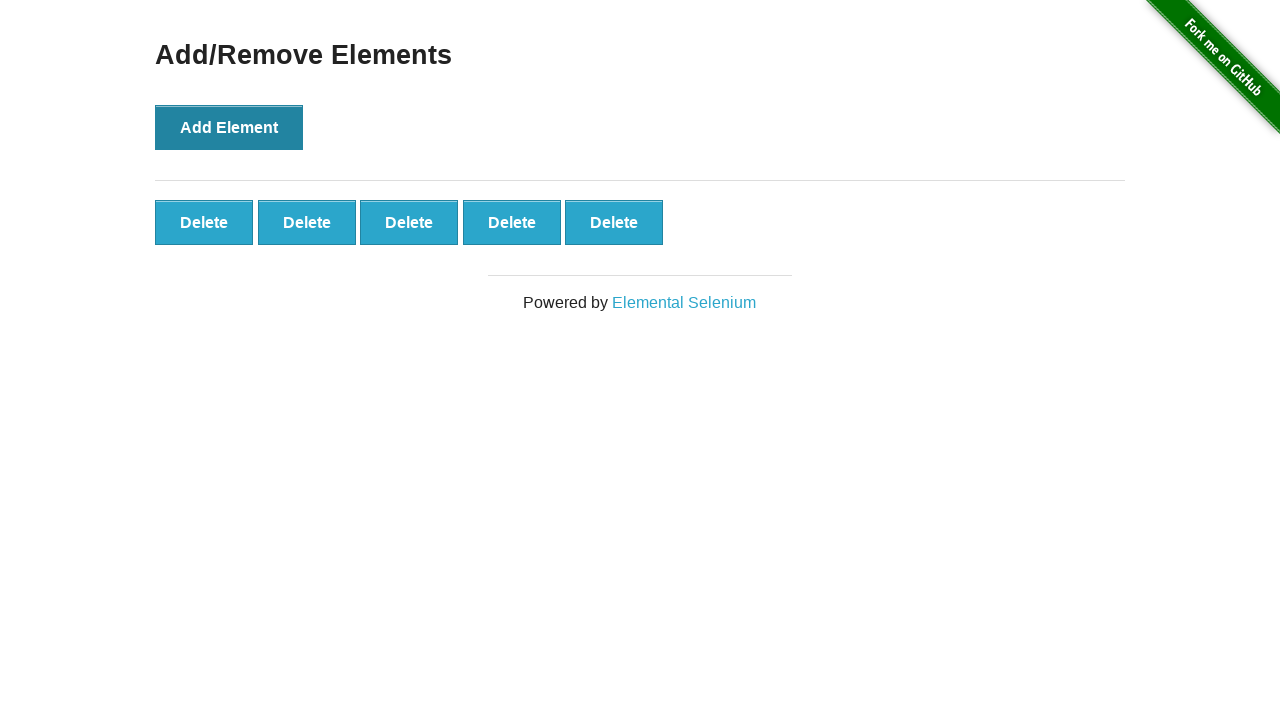

Located all Delete buttons on the page
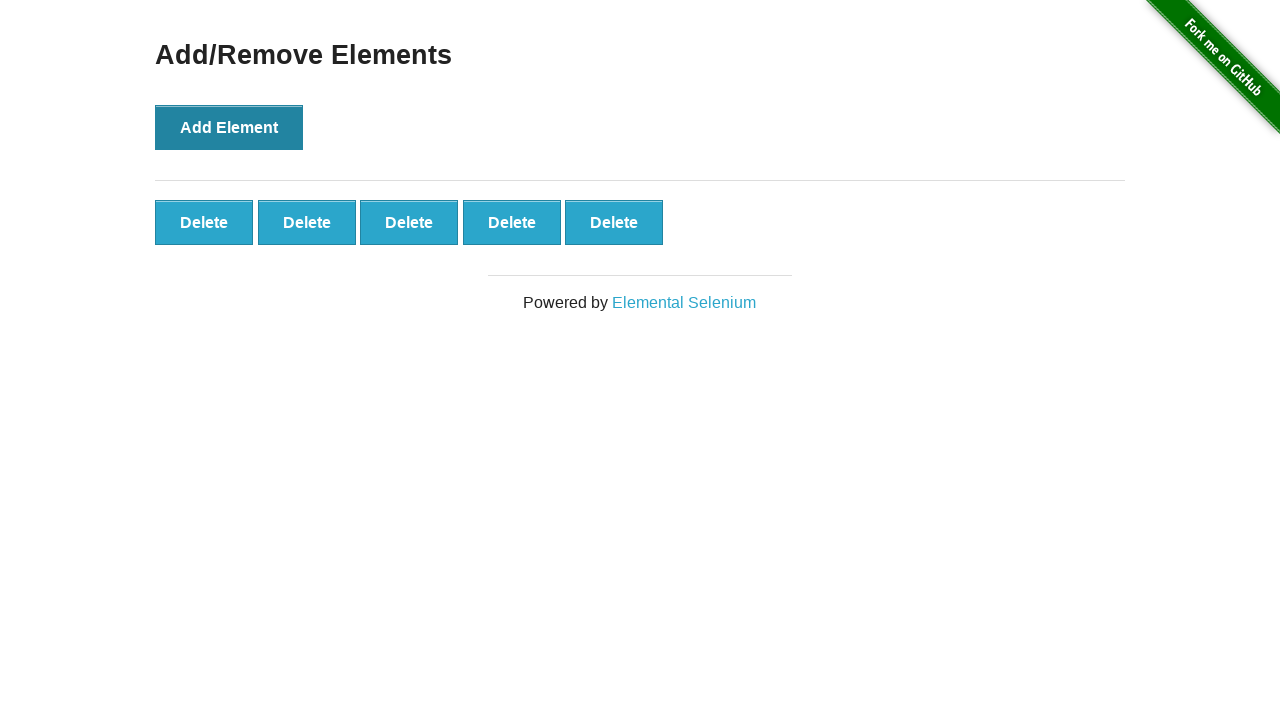

Verified that exactly 5 Delete buttons are present
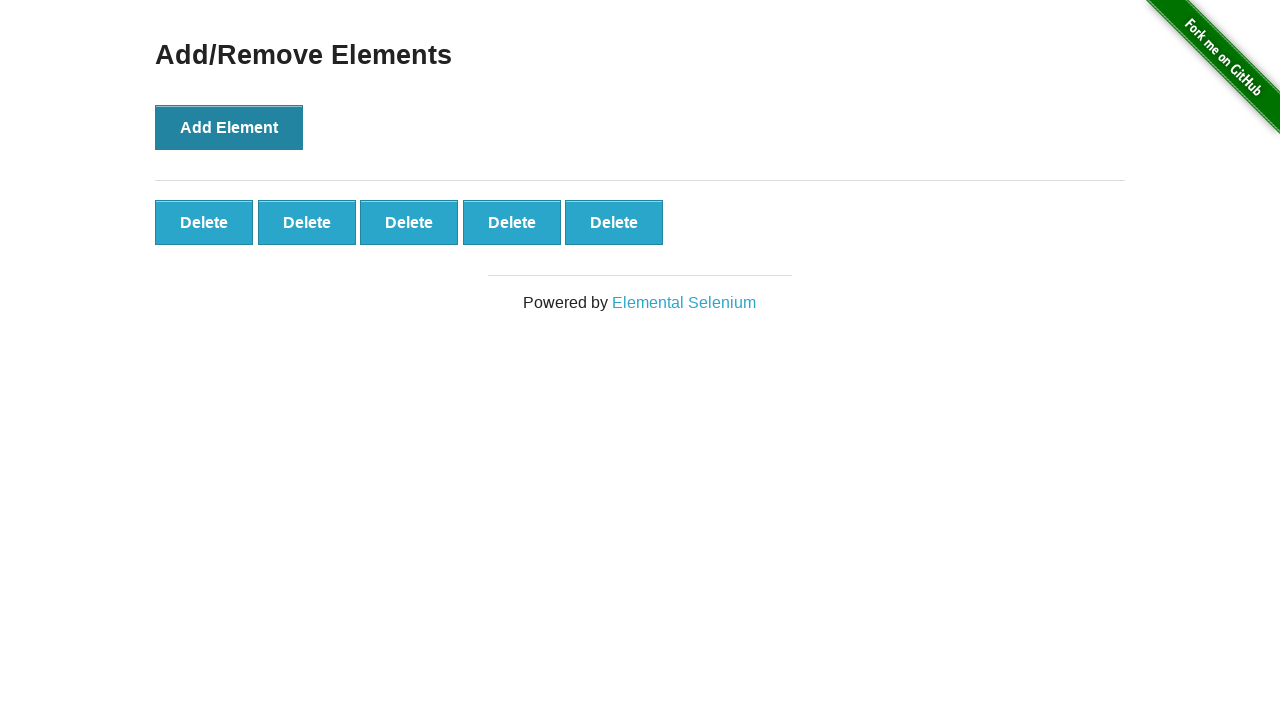

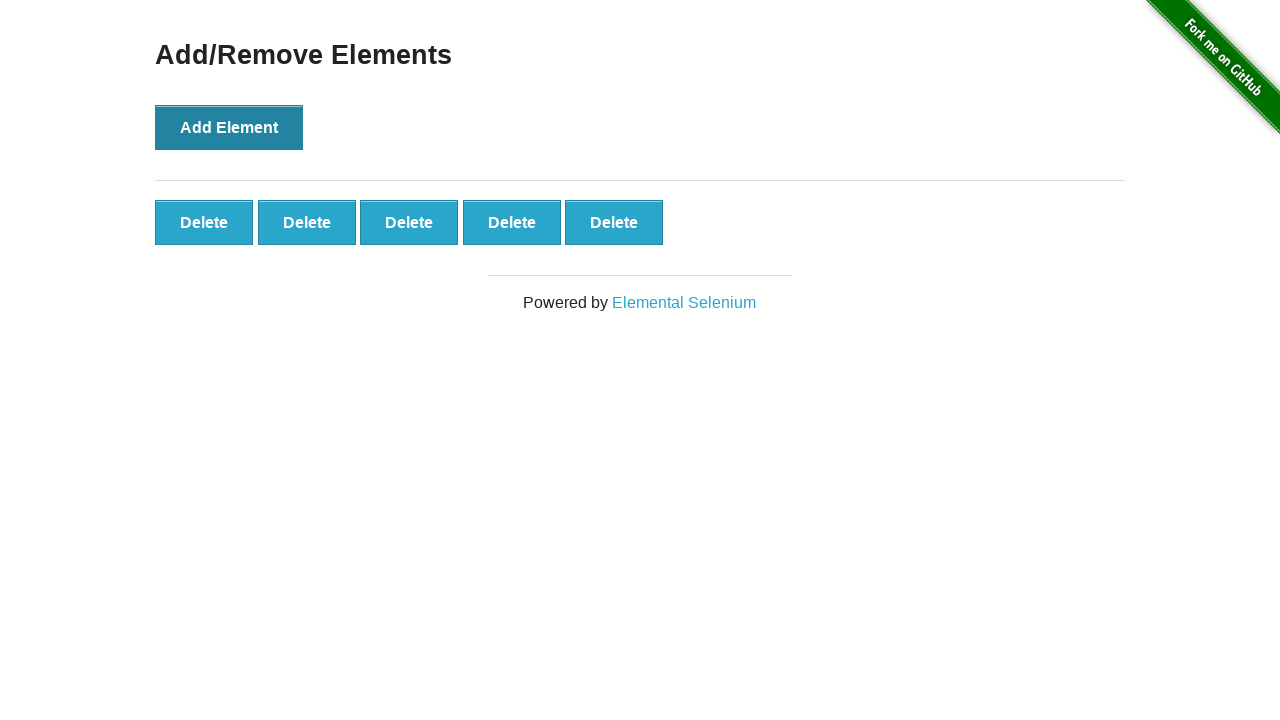